Tests JavaScript alert and confirm dialog handling by filling a name field, triggering an alert and accepting it, then triggering a confirm dialog and dismissing it.

Starting URL: https://rahulshettyacademy.com/AutomationPractice/

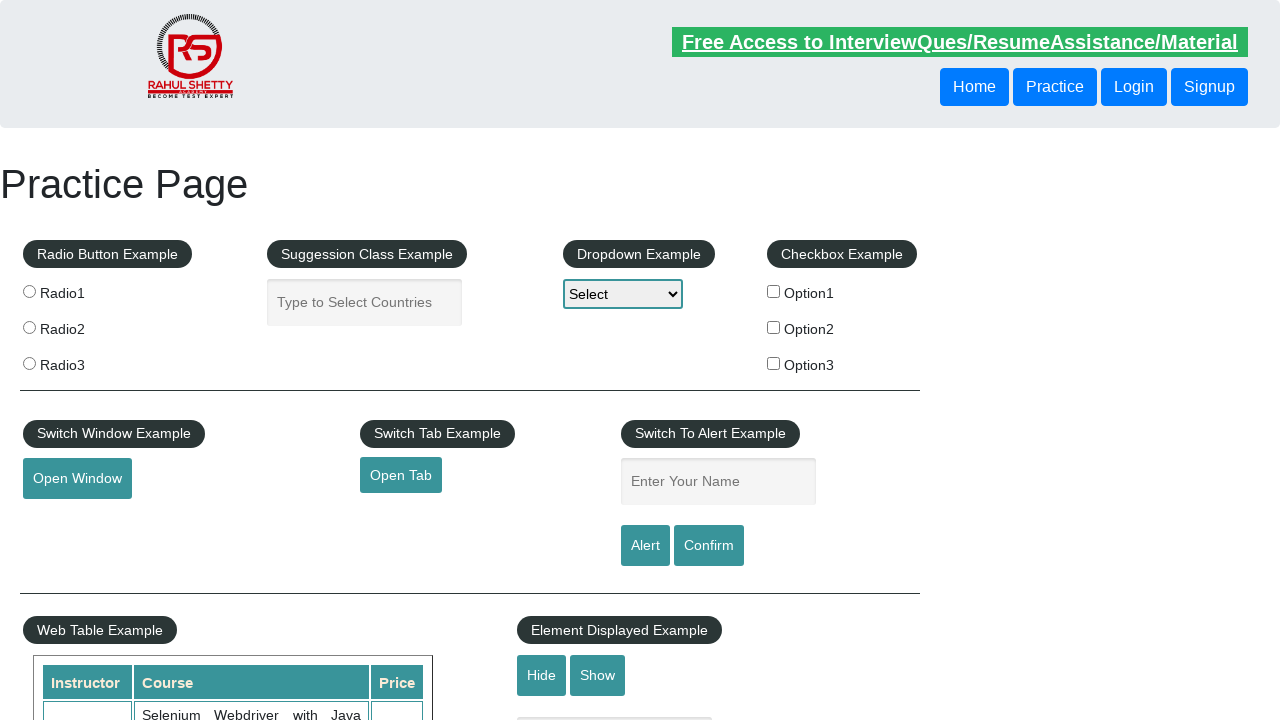

Filled name field with 'ajeya' on #name
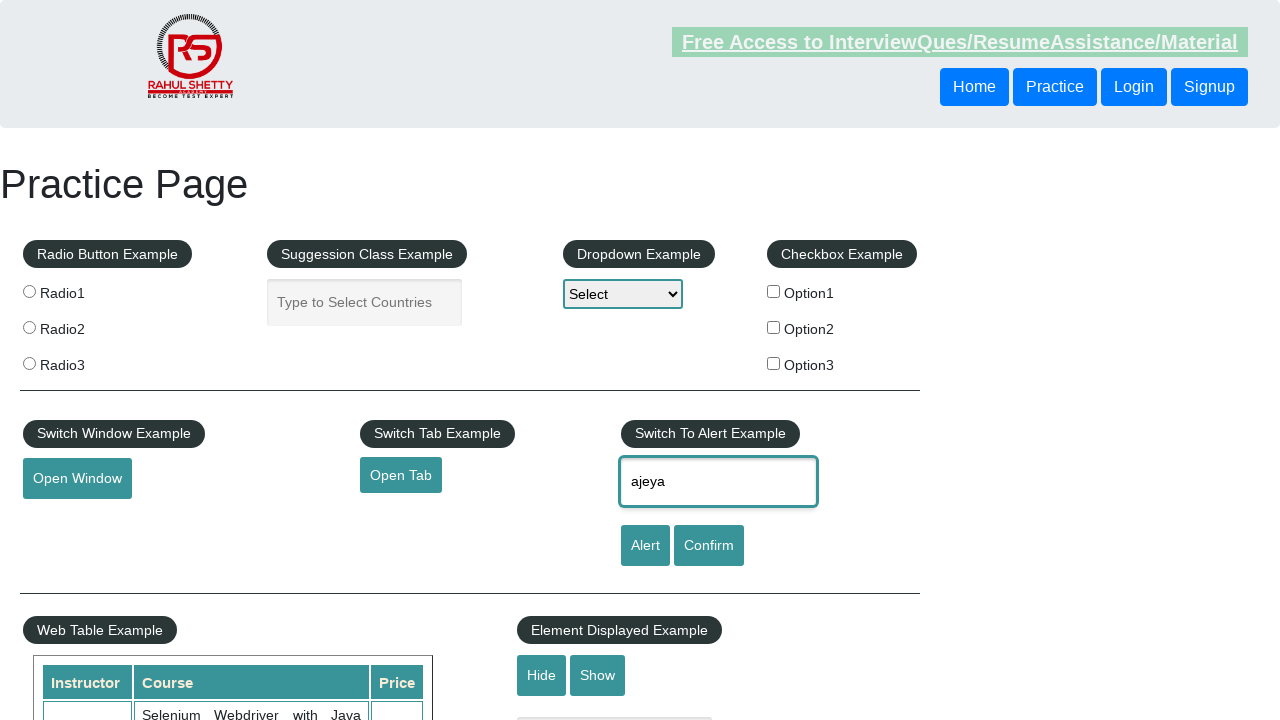

Clicked alert button at (645, 546) on #alertbtn
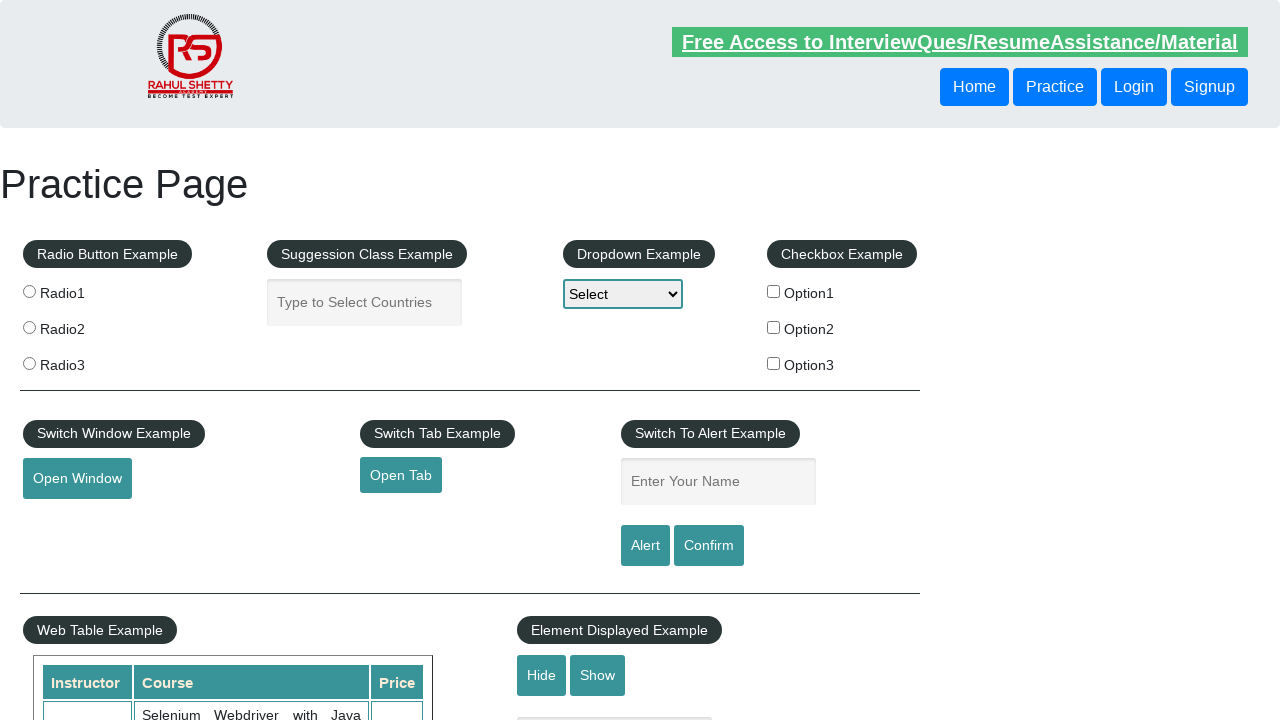

Set up alert dialog handler to accept
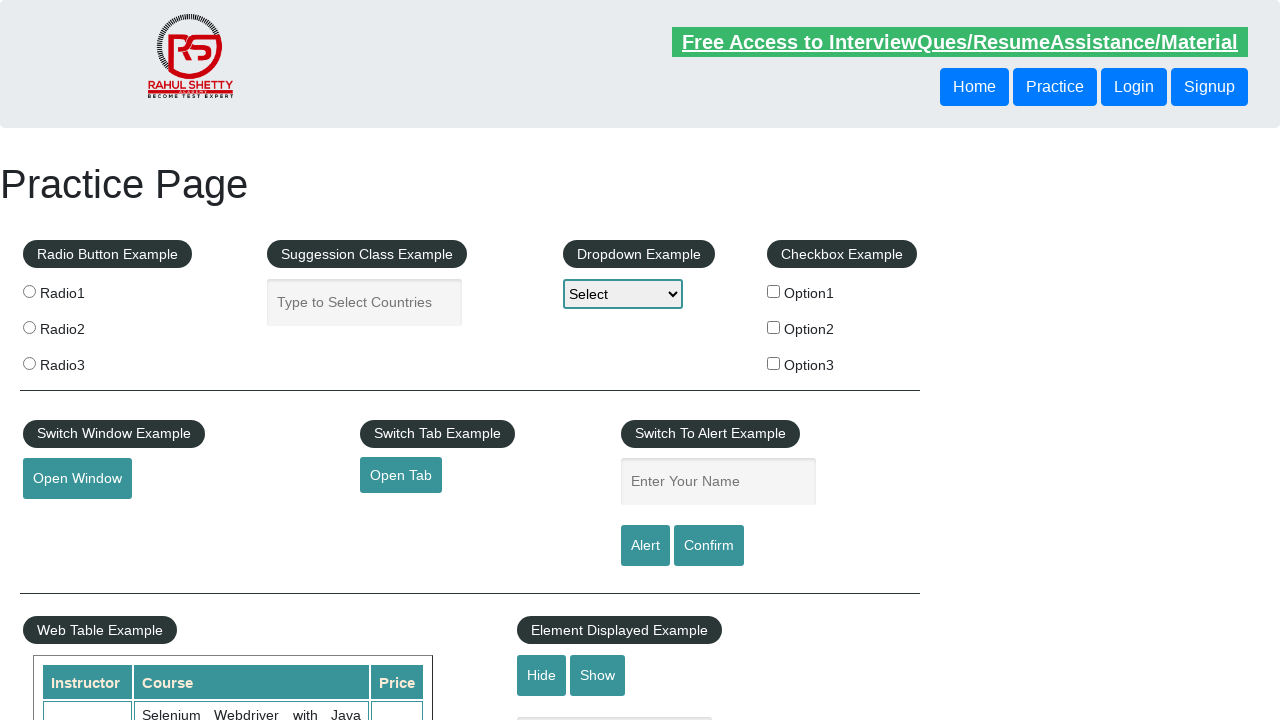

Clicked alert button again and accepted the alert dialog at (645, 546) on #alertbtn
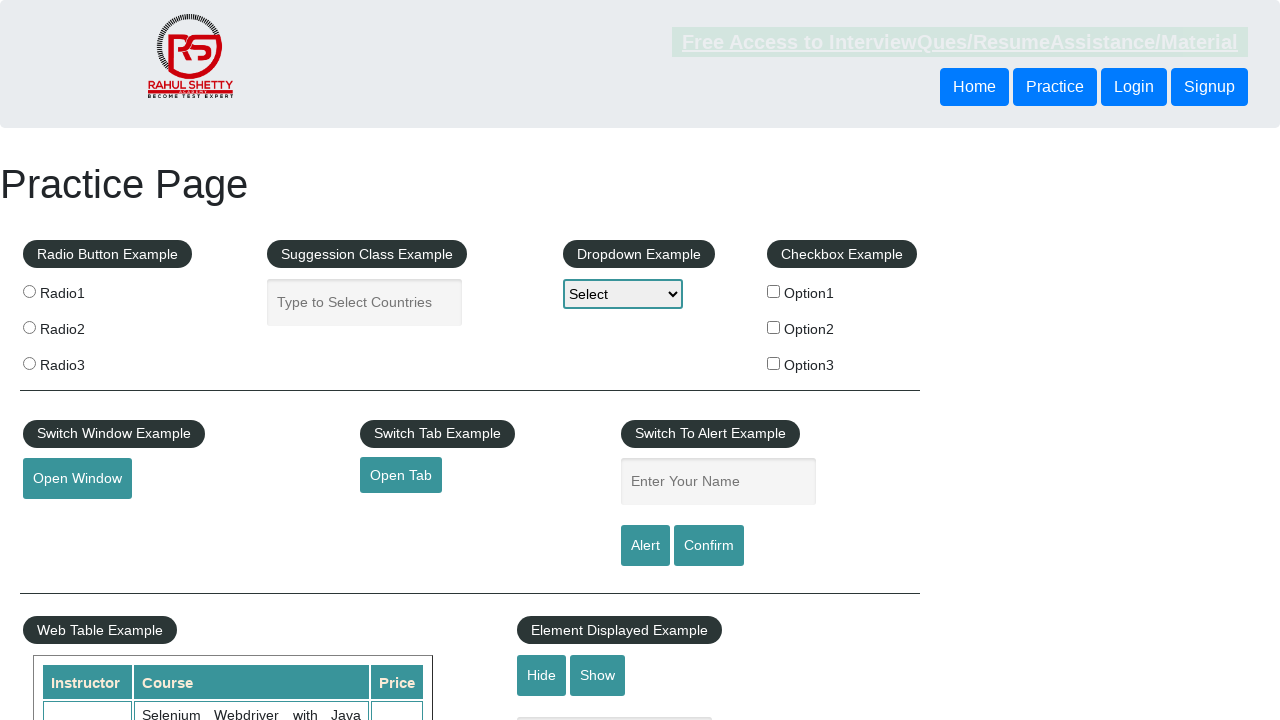

Set up confirm dialog handler to dismiss
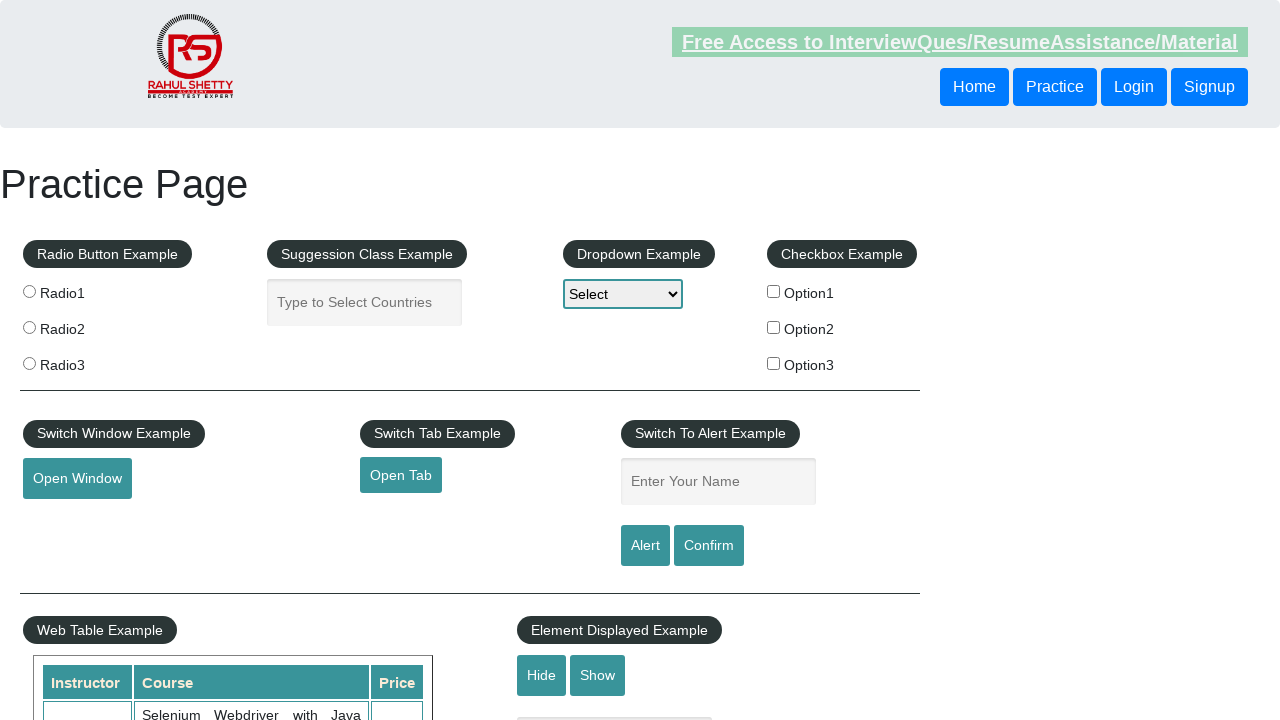

Clicked confirm button and dismissed the confirm dialog at (709, 546) on #confirmbtn
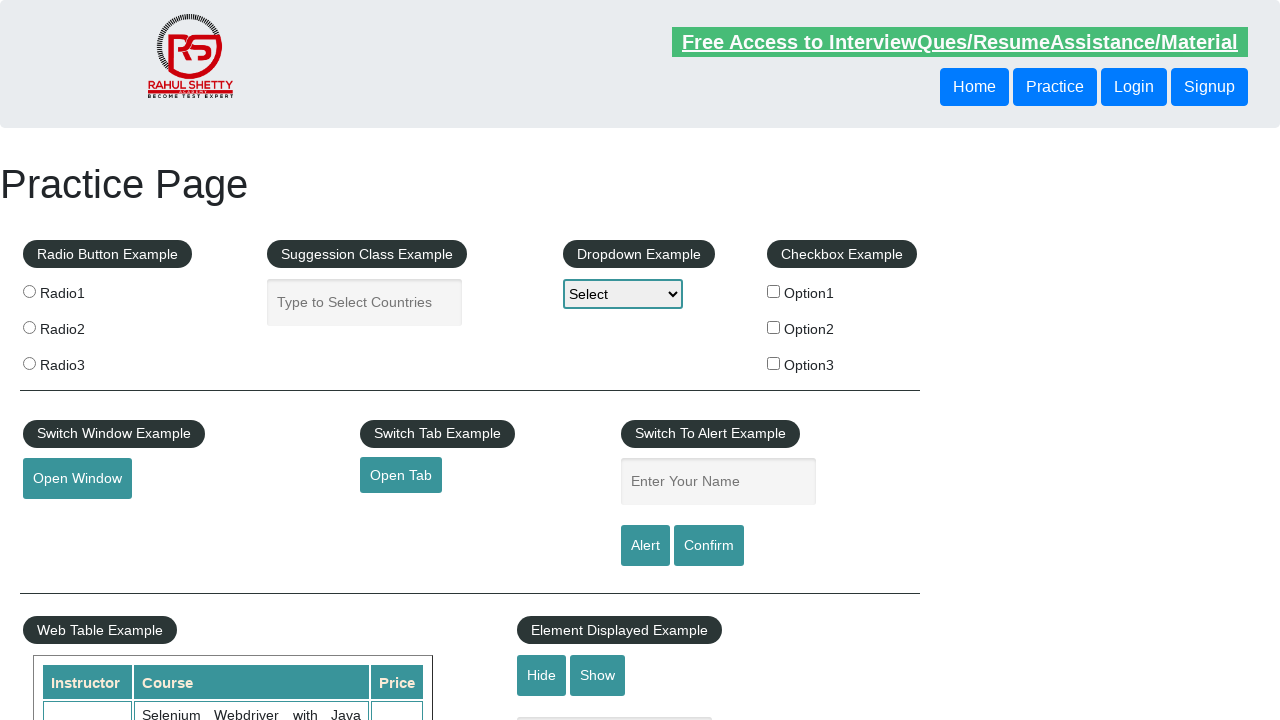

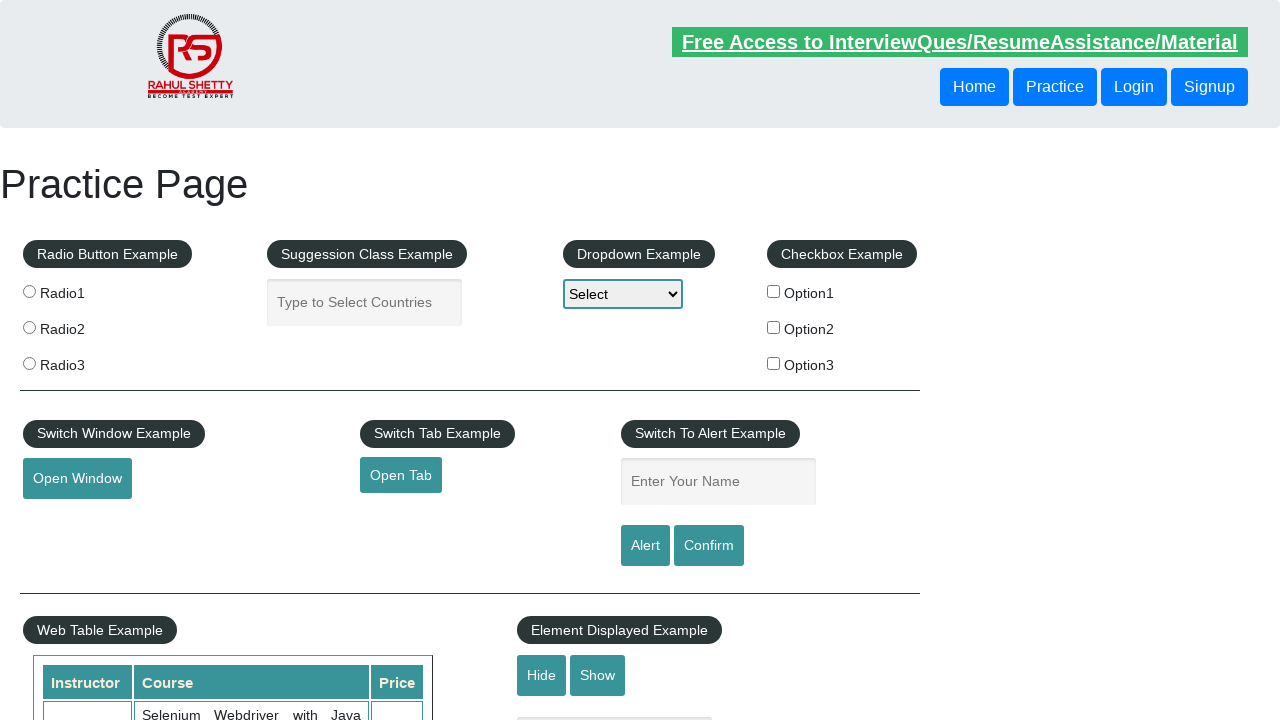